Tests footer page links by clicking on About, Contact, Terms, and Privacy links and verifying they navigate to the correct pages

Starting URL: https://www.babydestination.com/

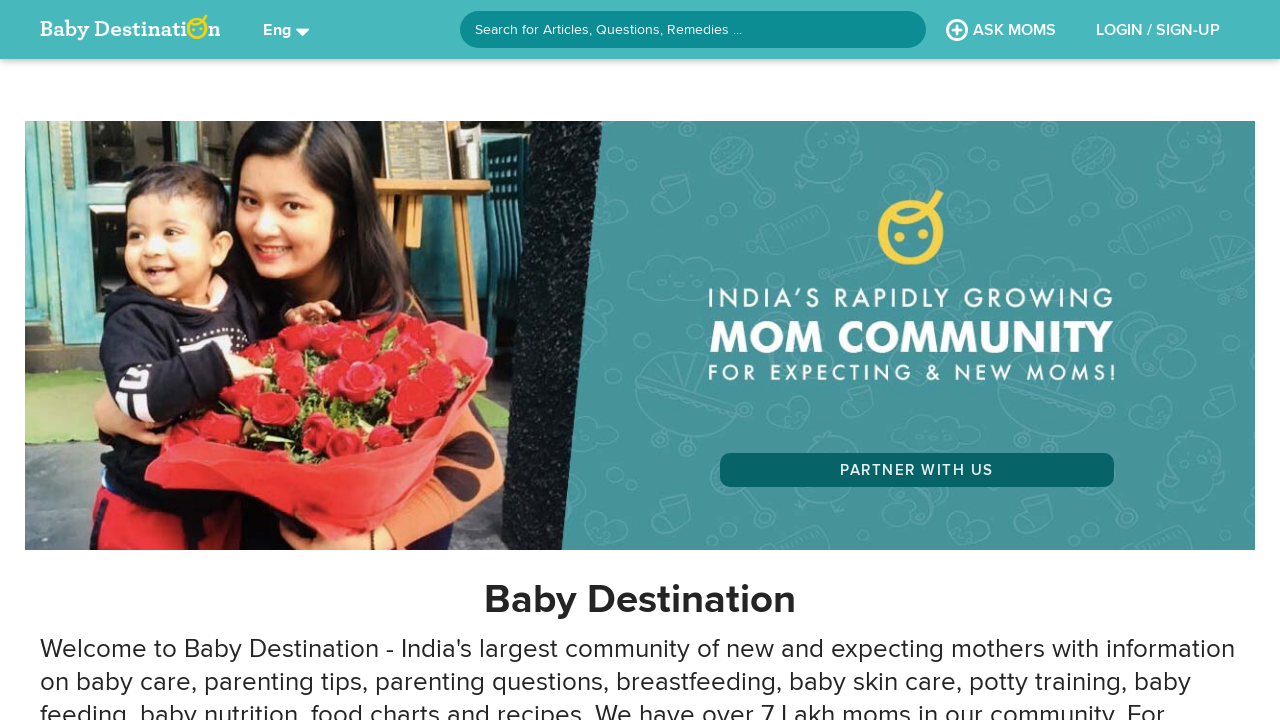

Scrolled down to footer section
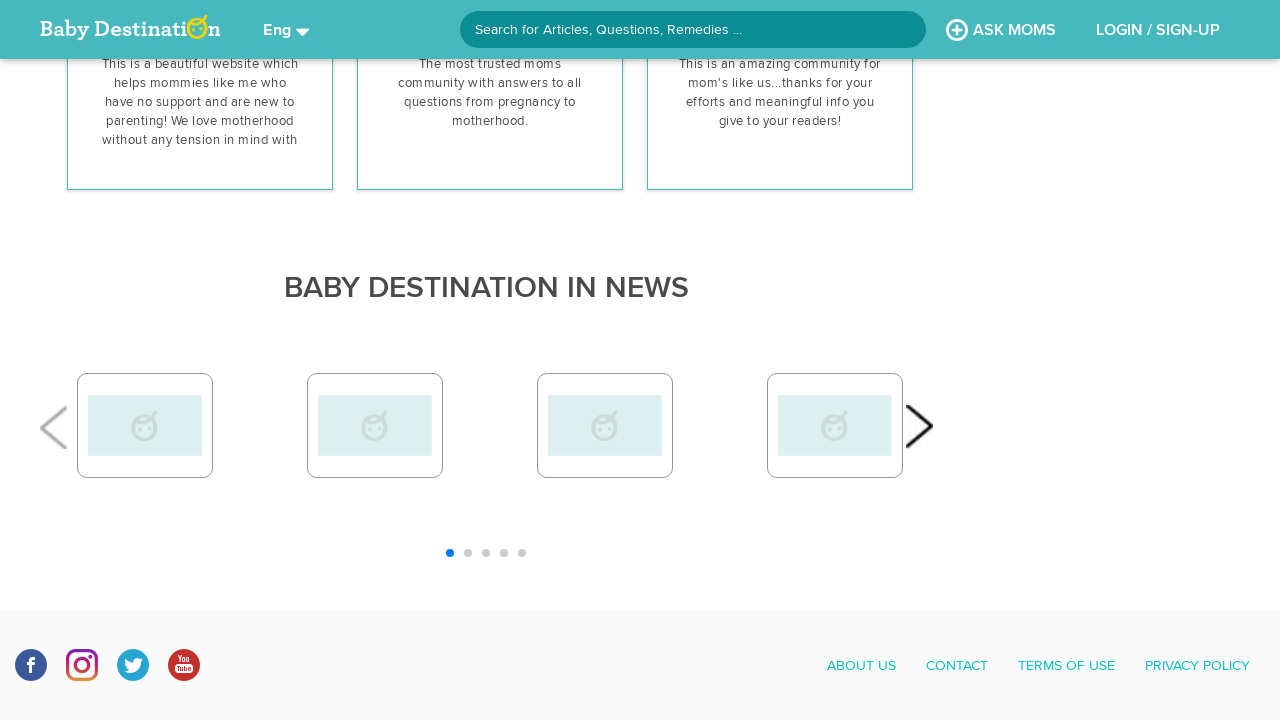

Waited 1 second for footer to load
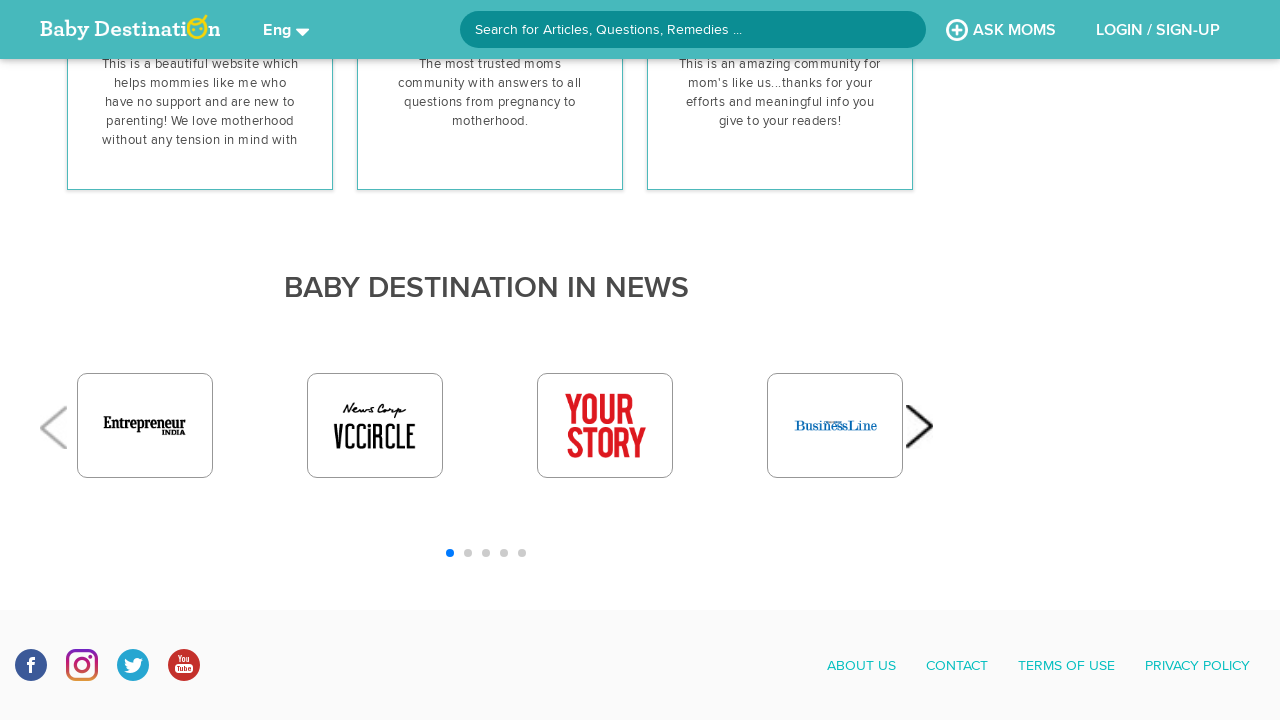

About link element appeared in footer
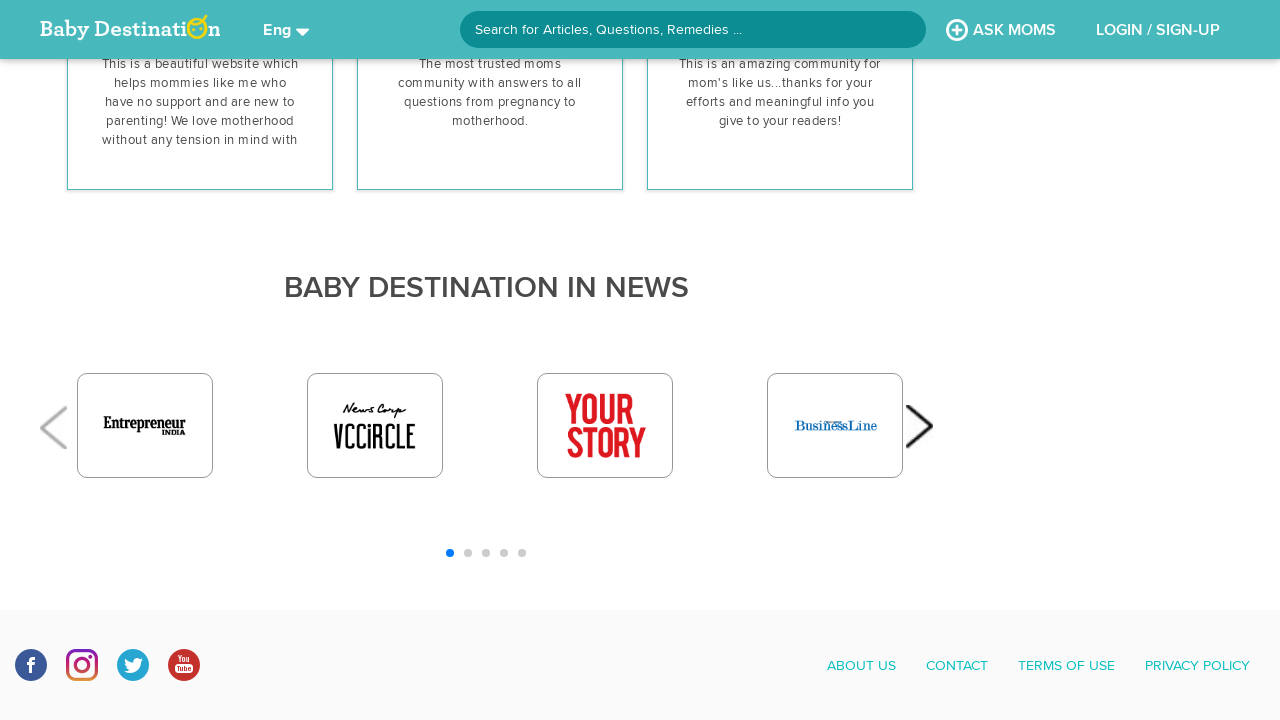

Clicked About link in footer at (862, 665) on xpath=/html/body/app-root/div[1]/app-home2/div/footer/div[2]/div/div/app-footer/
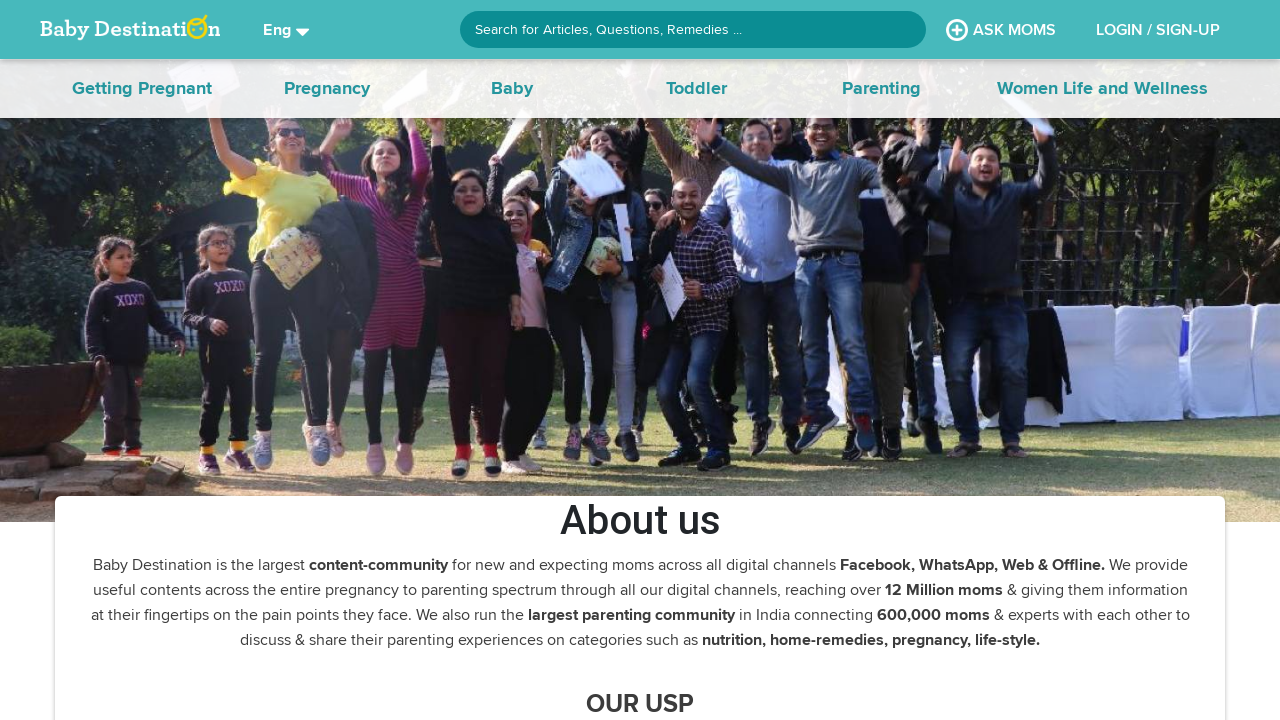

Waited 1 second for About page to load
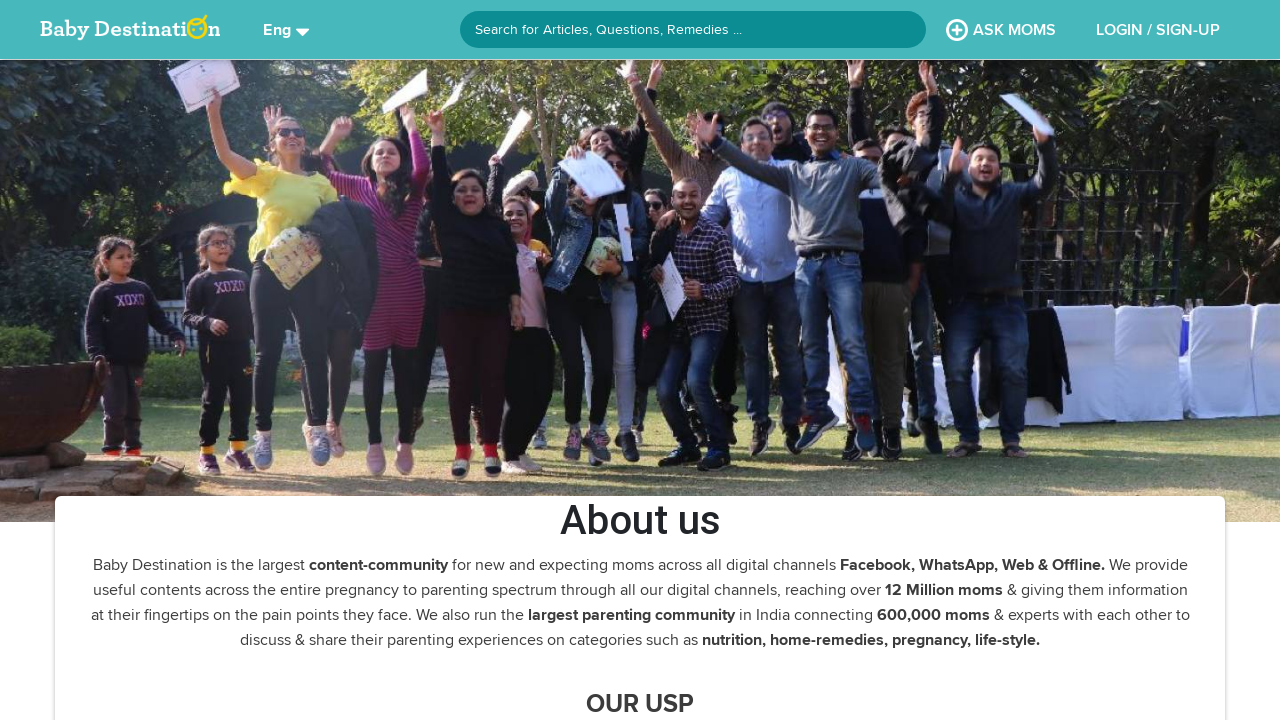

Verified navigation to About Us page (https://www.babydestination.com/about-us)
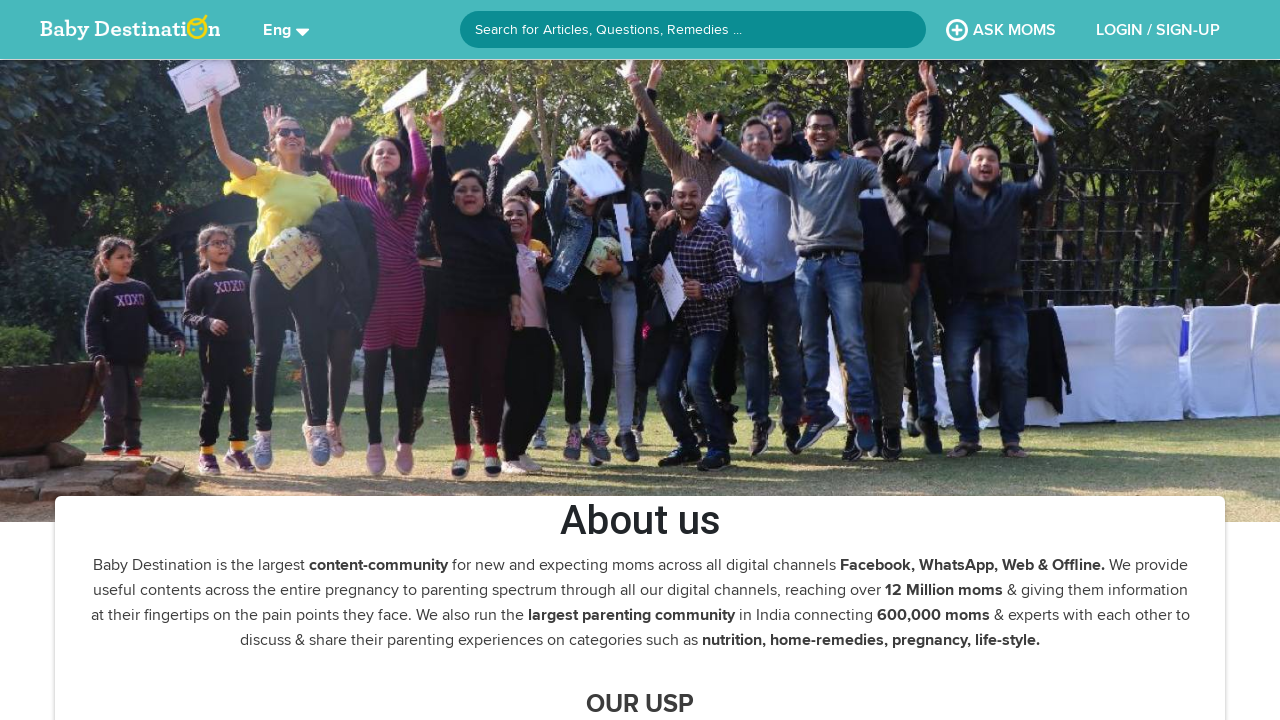

Navigated back to previous page
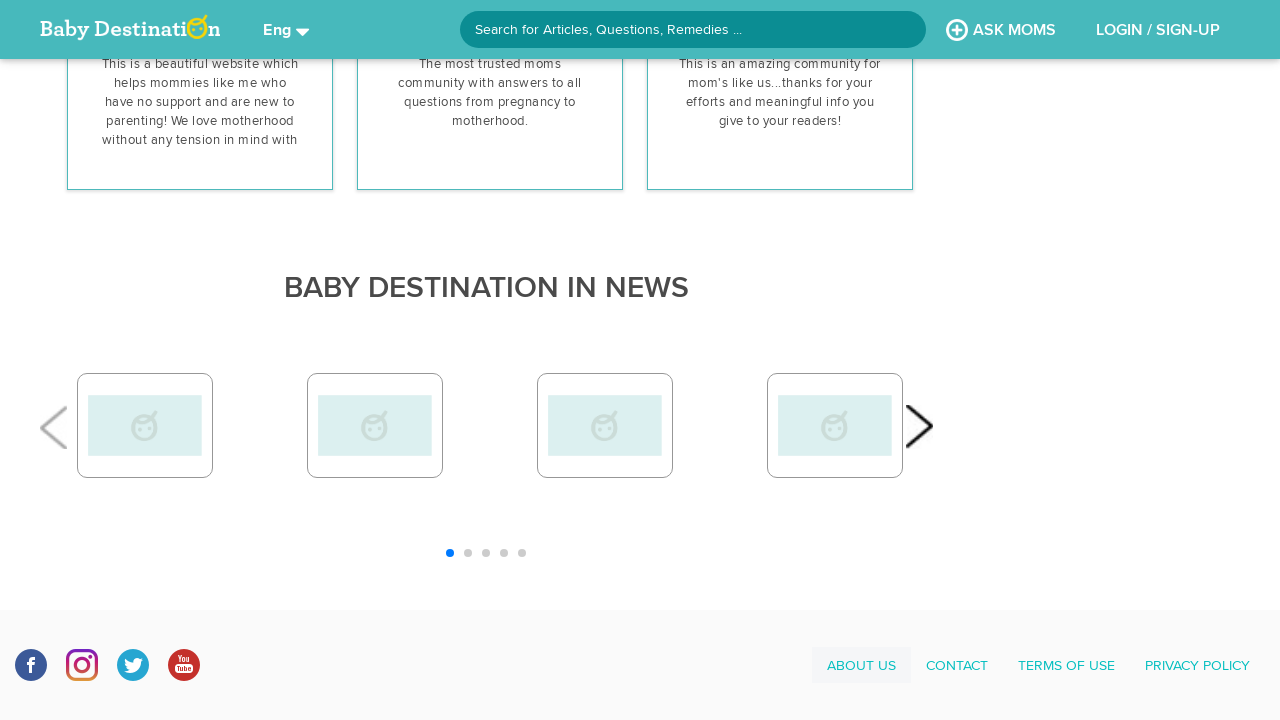

Waited 1 second after navigating back
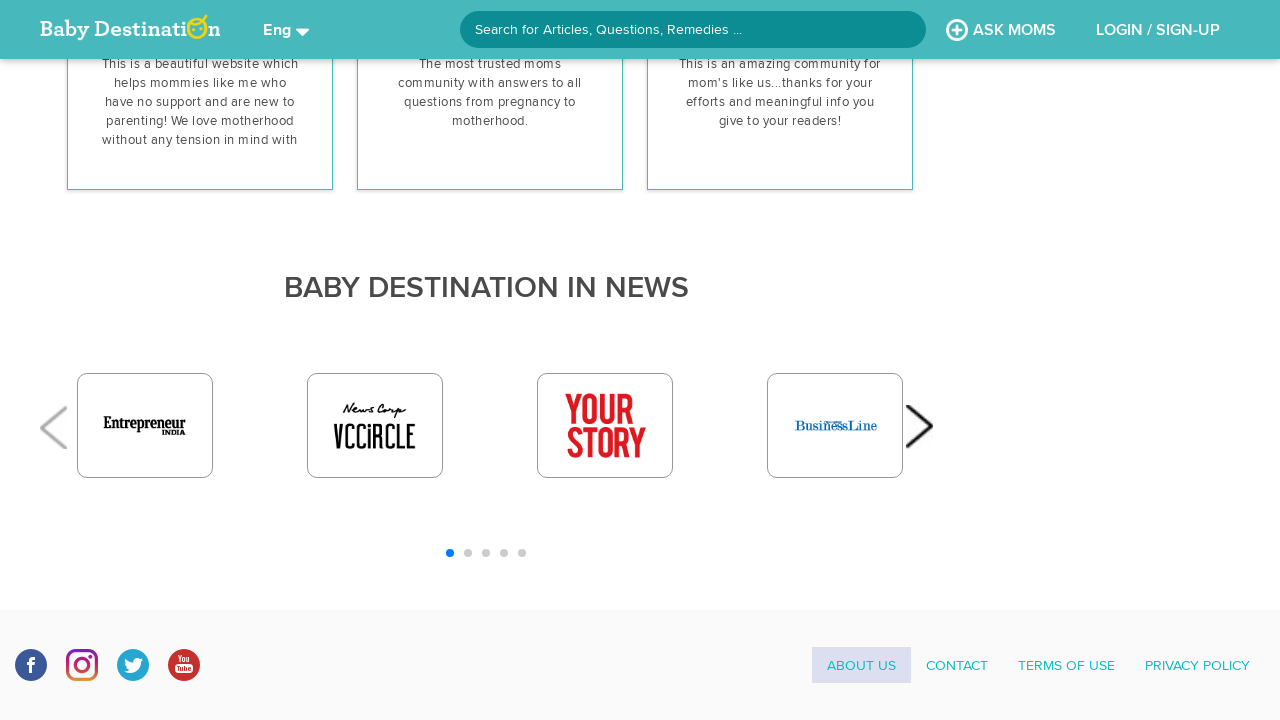

Contact link element appeared in footer
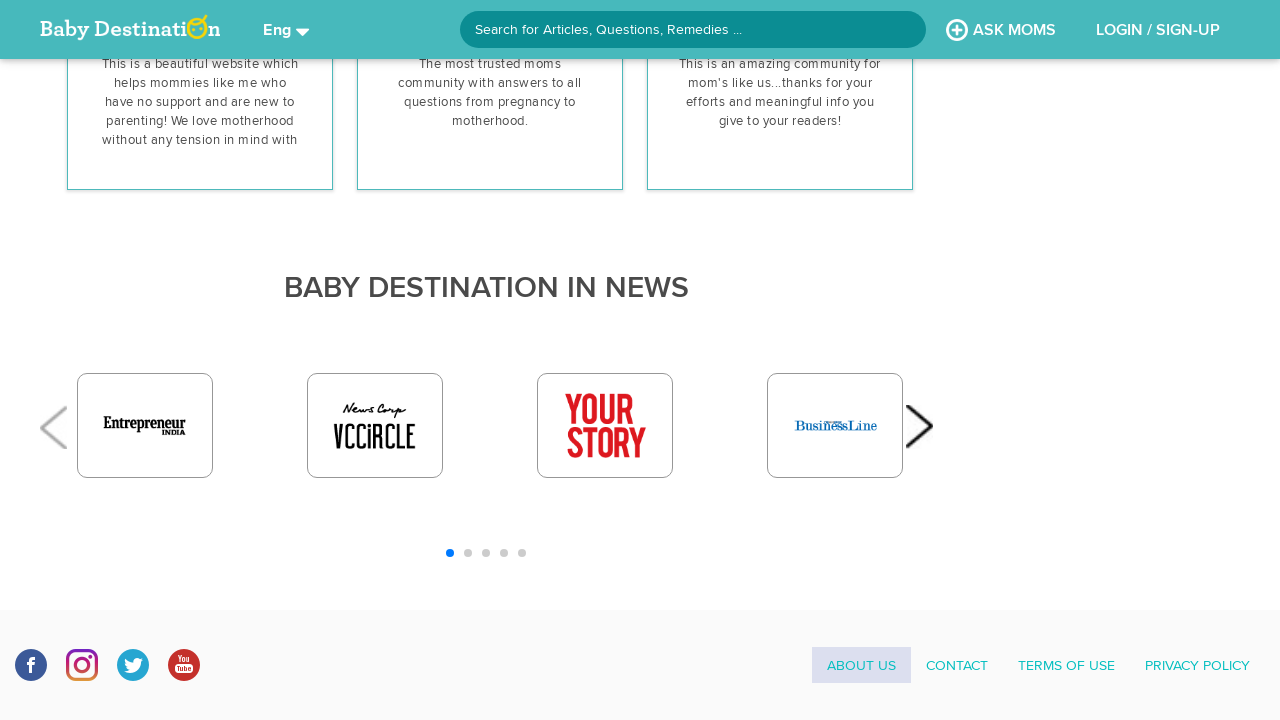

Clicked Contact link in footer at (957, 665) on xpath=/html/body/app-root/div[1]/app-home2/div/footer/div[2]/div/div/app-footer/
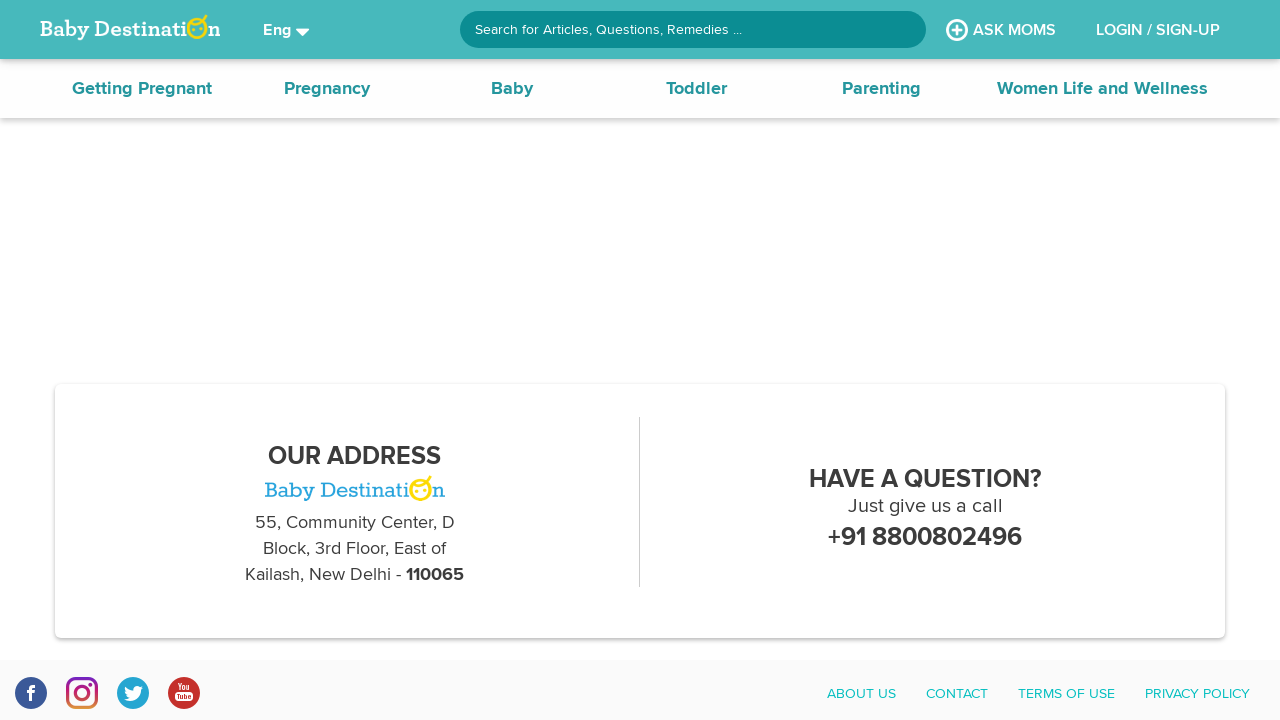

Waited 1 second for Contact page to load
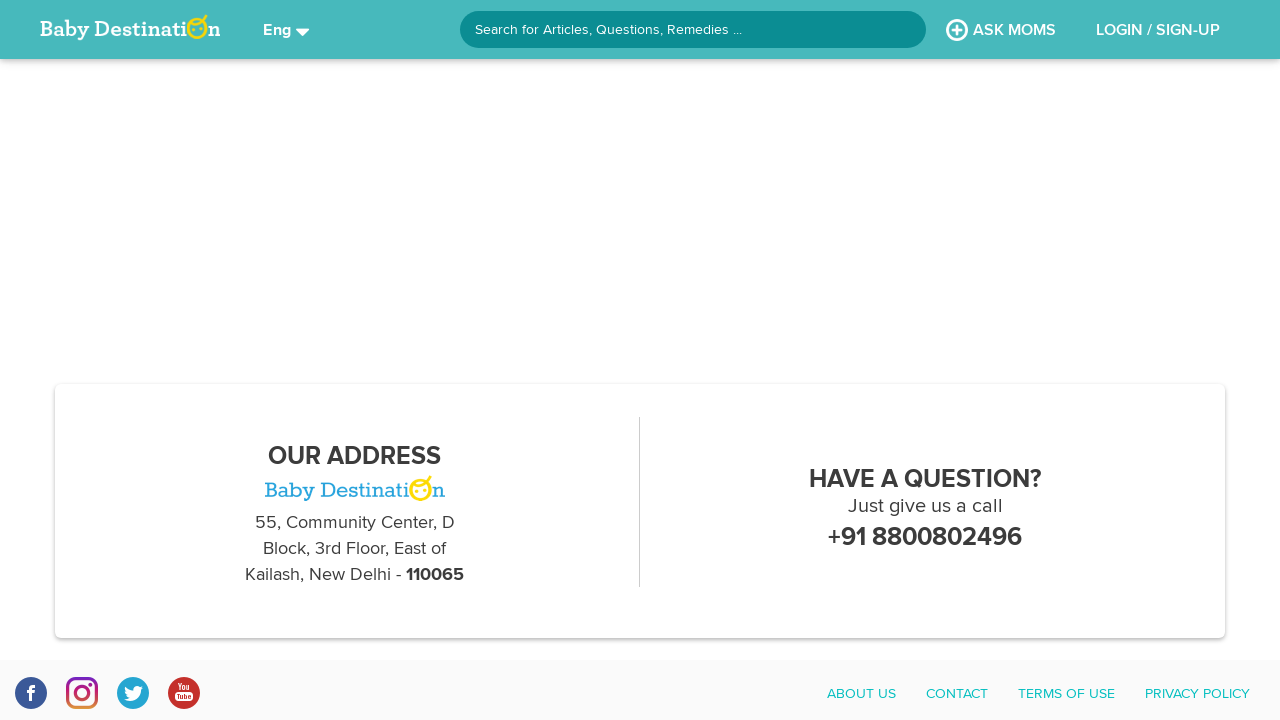

Verified navigation to Contact page (https://www.babydestination.com/contact)
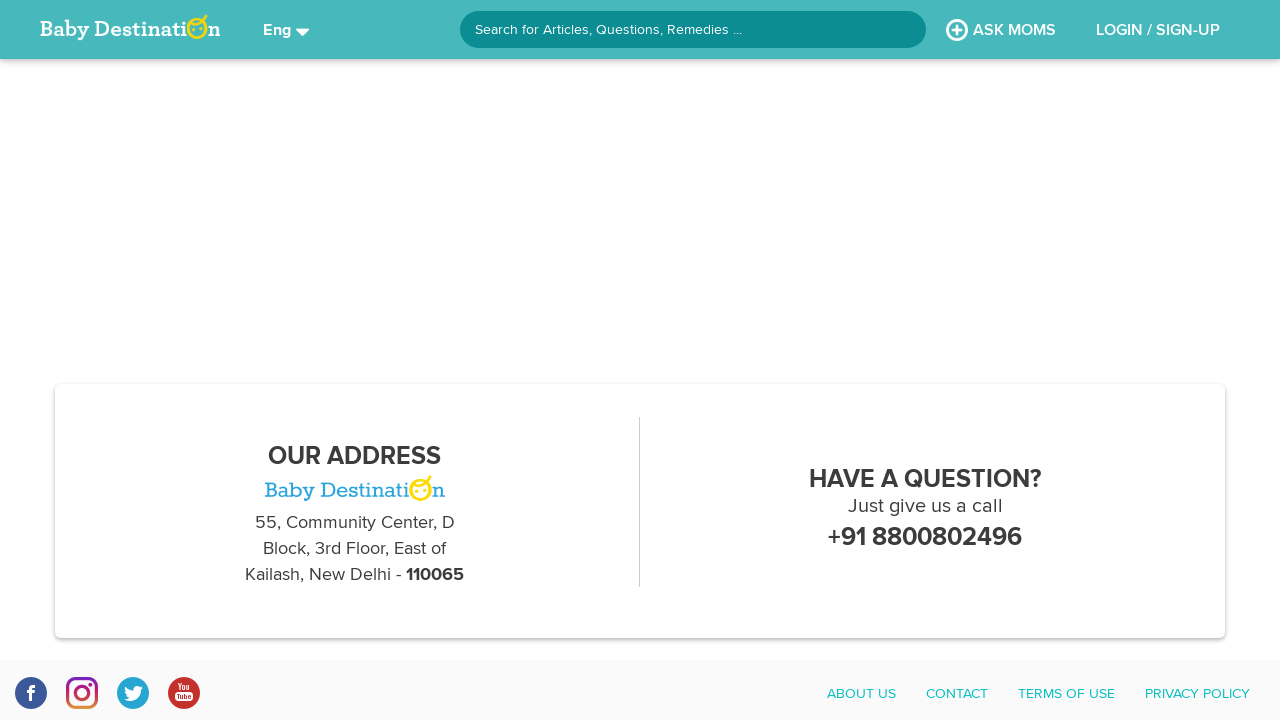

Navigated back to previous page
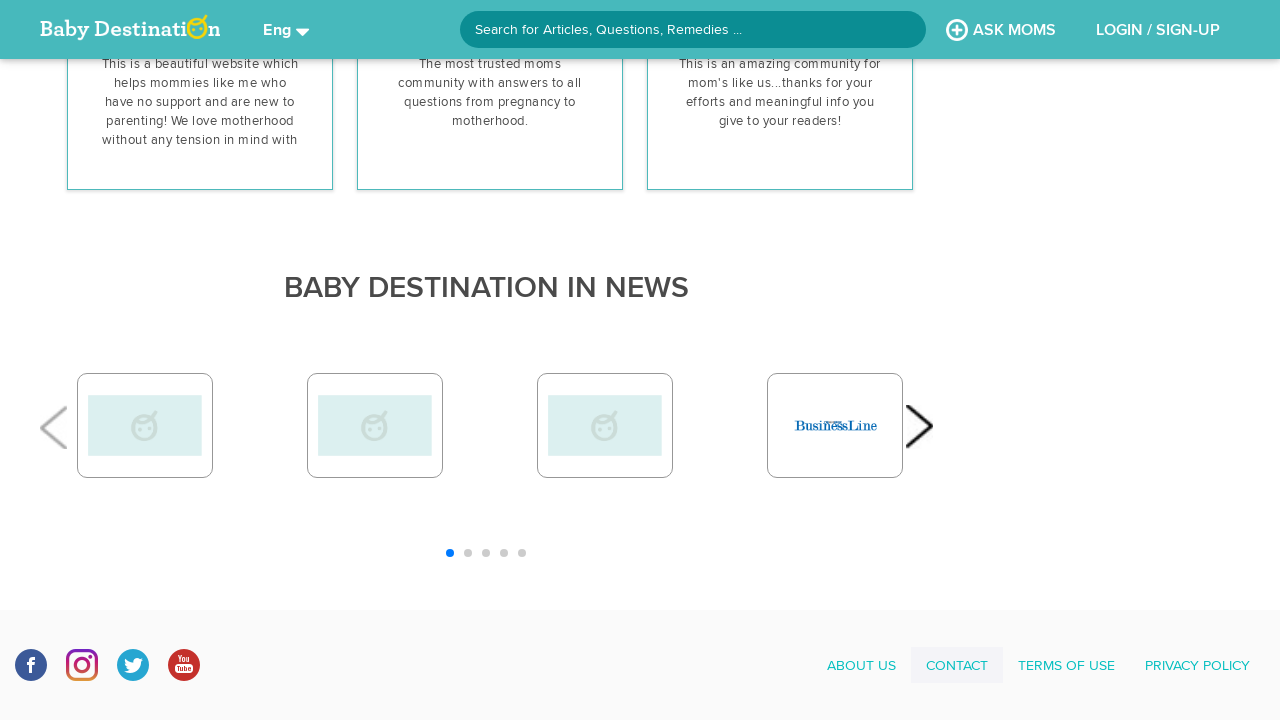

Waited 1 second after navigating back
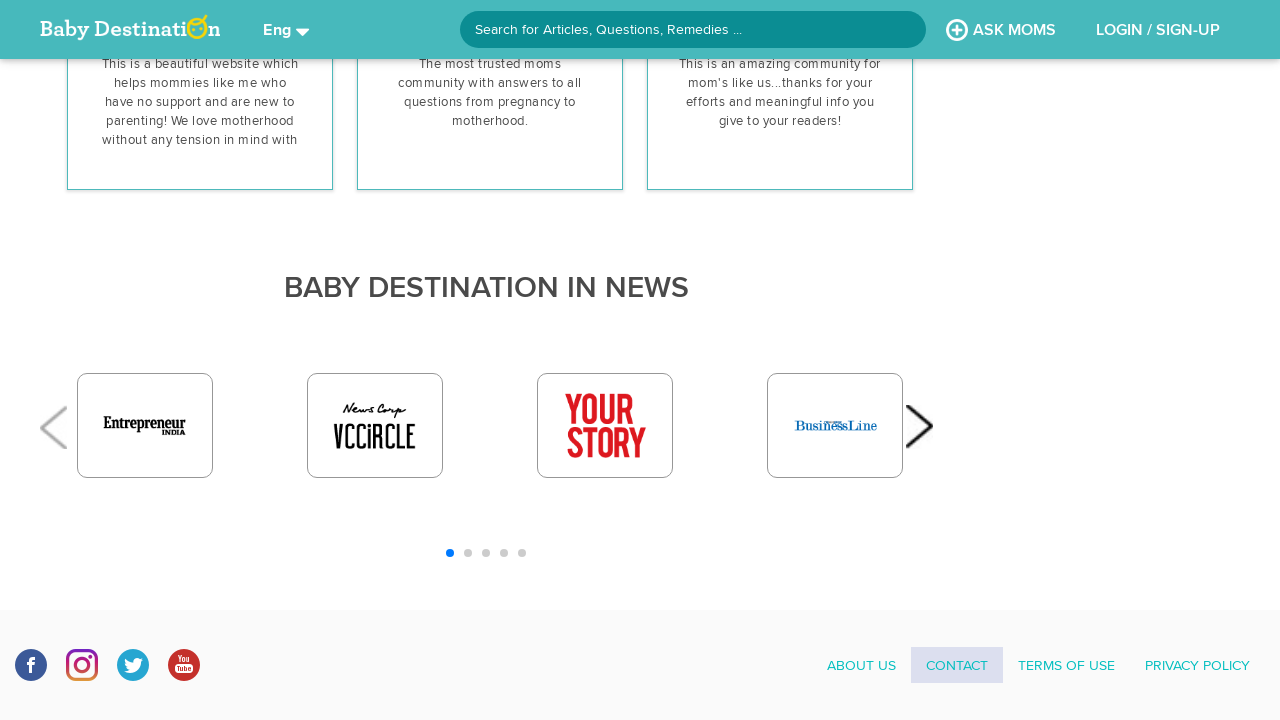

Terms link element appeared in footer
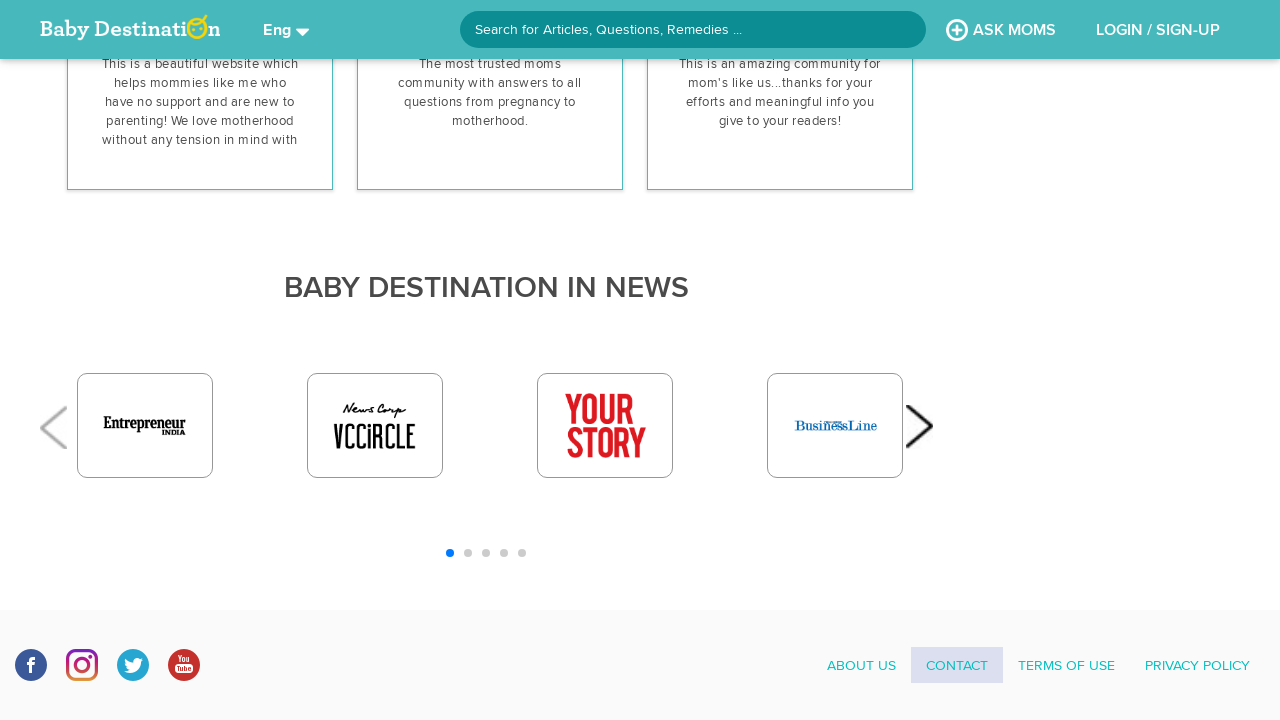

Clicked Terms link in footer at (1066, 665) on xpath=/html/body/app-root/div[1]/app-home2/div/footer/div[2]/div/div/app-footer/
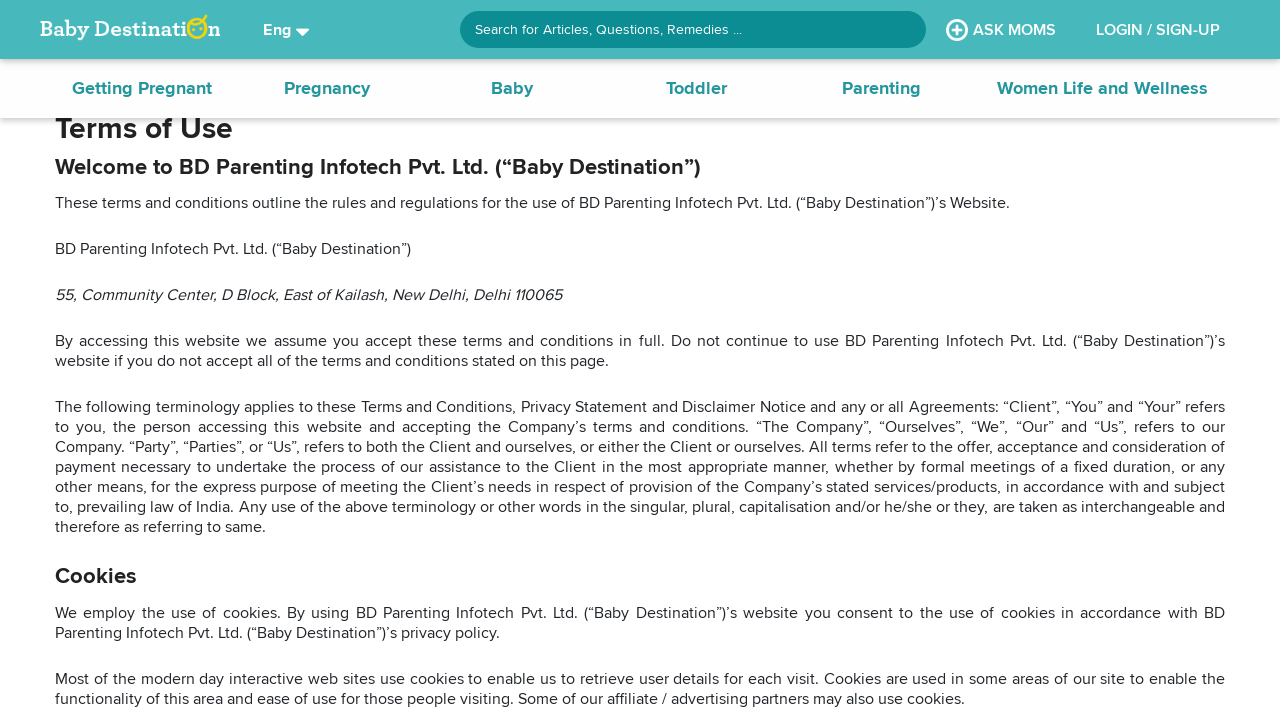

Waited 1 second for Terms page to load
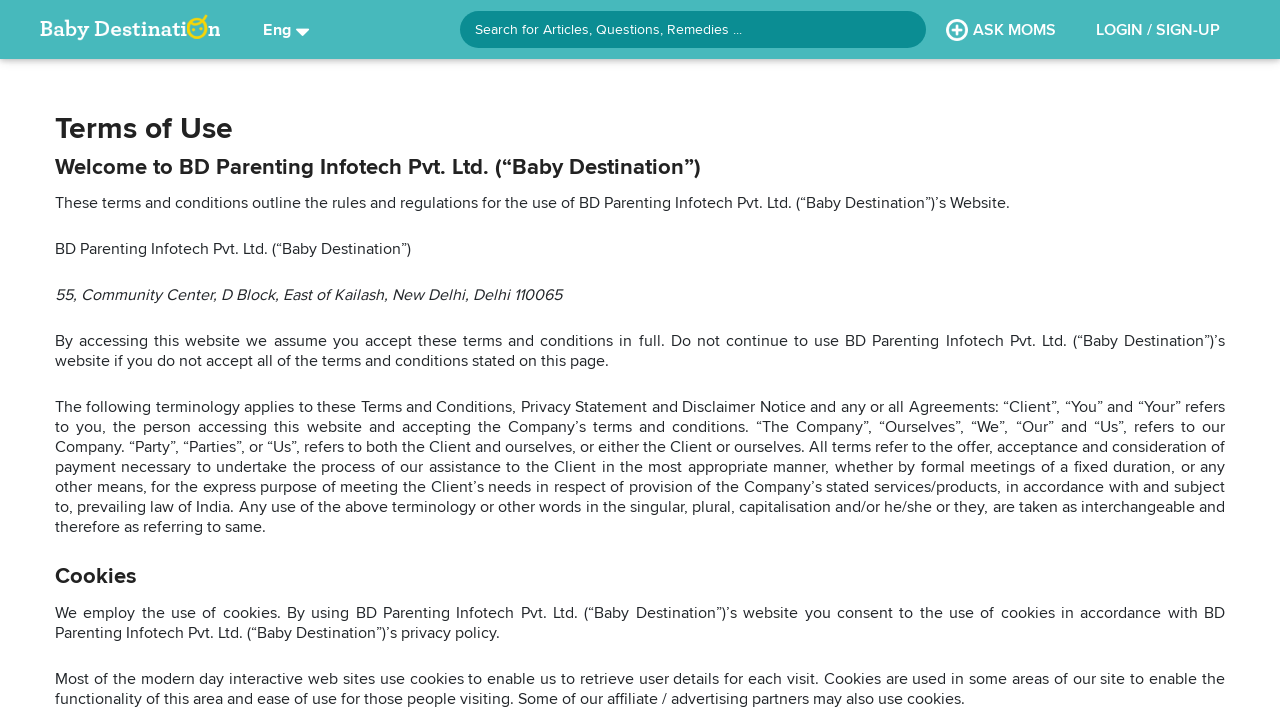

Verified navigation to Terms of Use page (https://www.babydestination.com/terms-of-use)
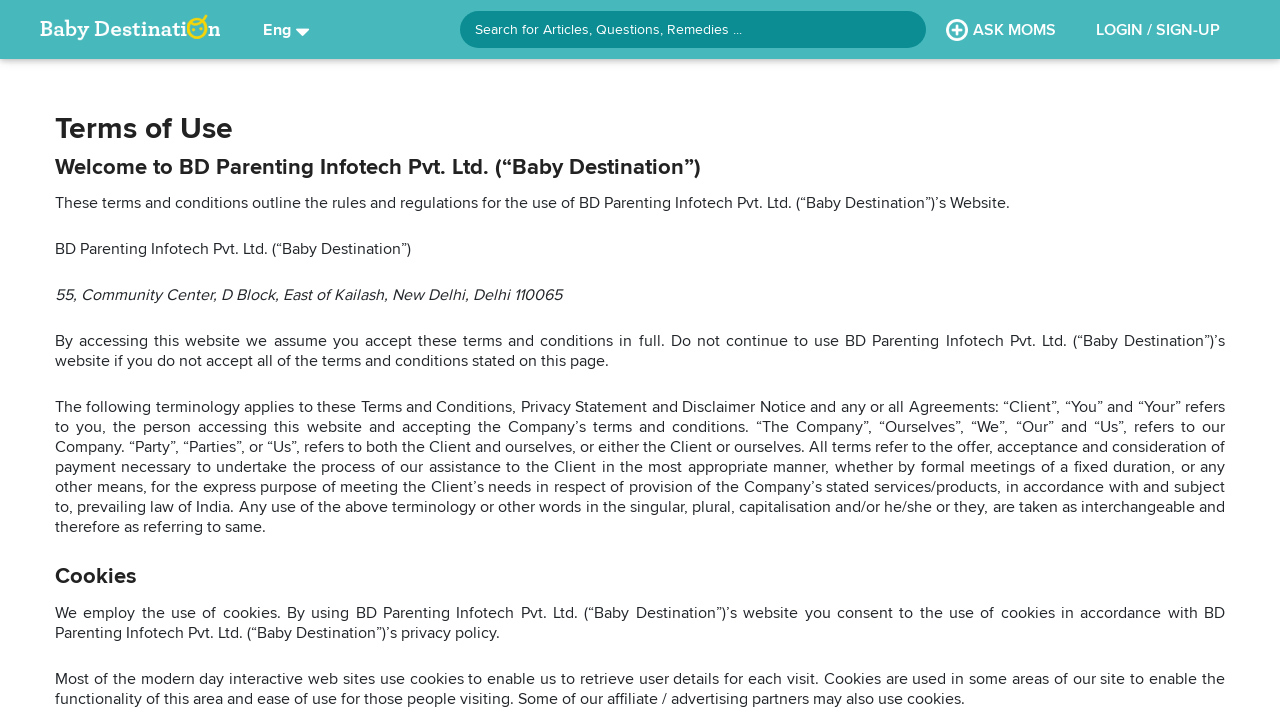

Navigated back to previous page
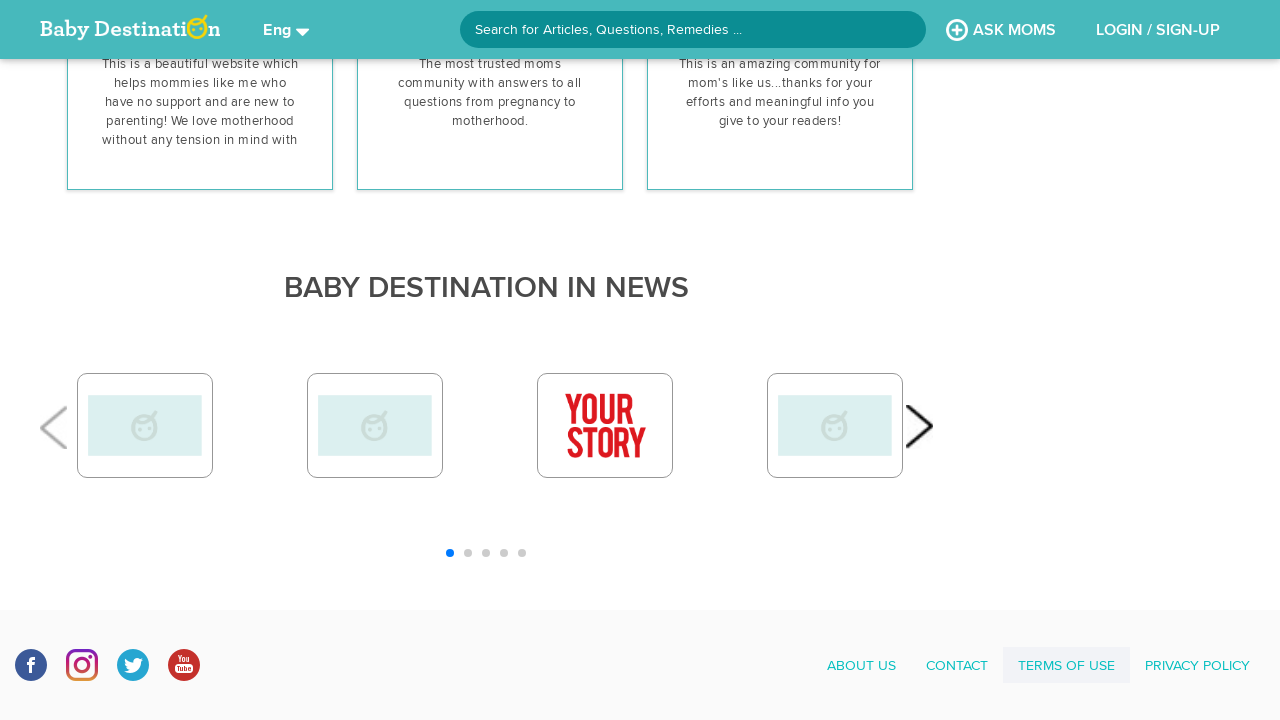

Waited 1 second after navigating back
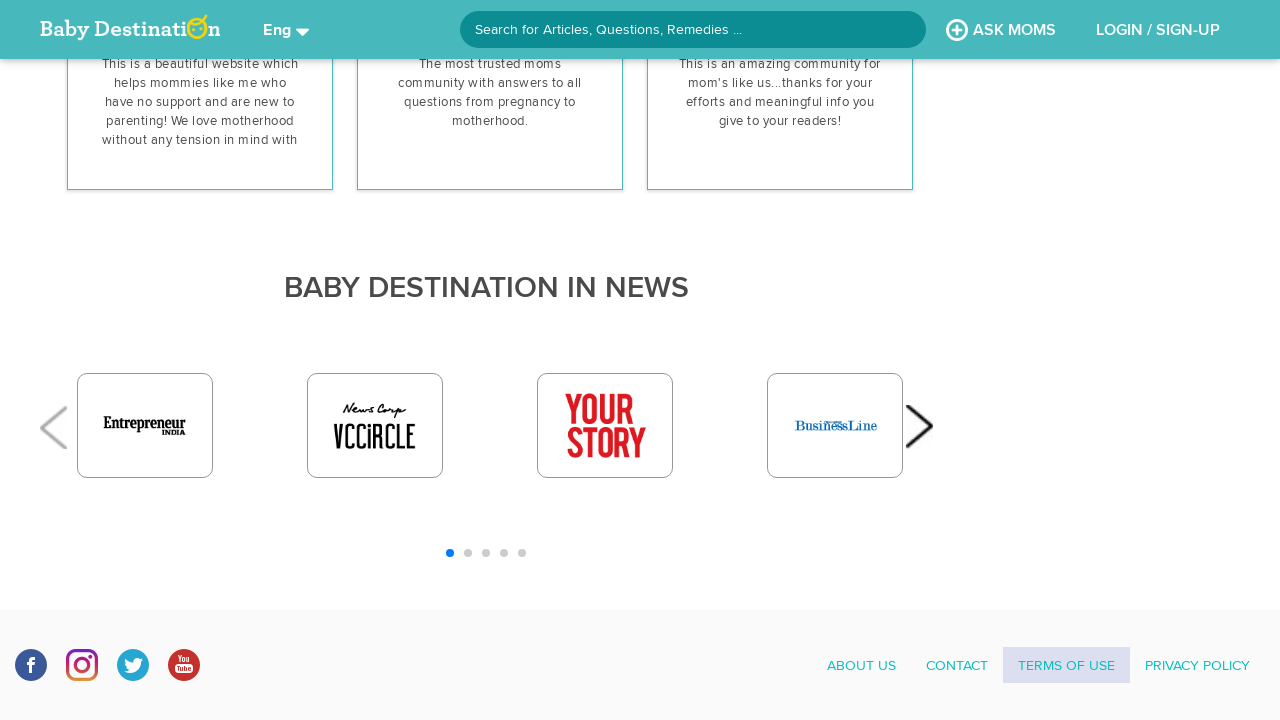

Privacy link element appeared in footer
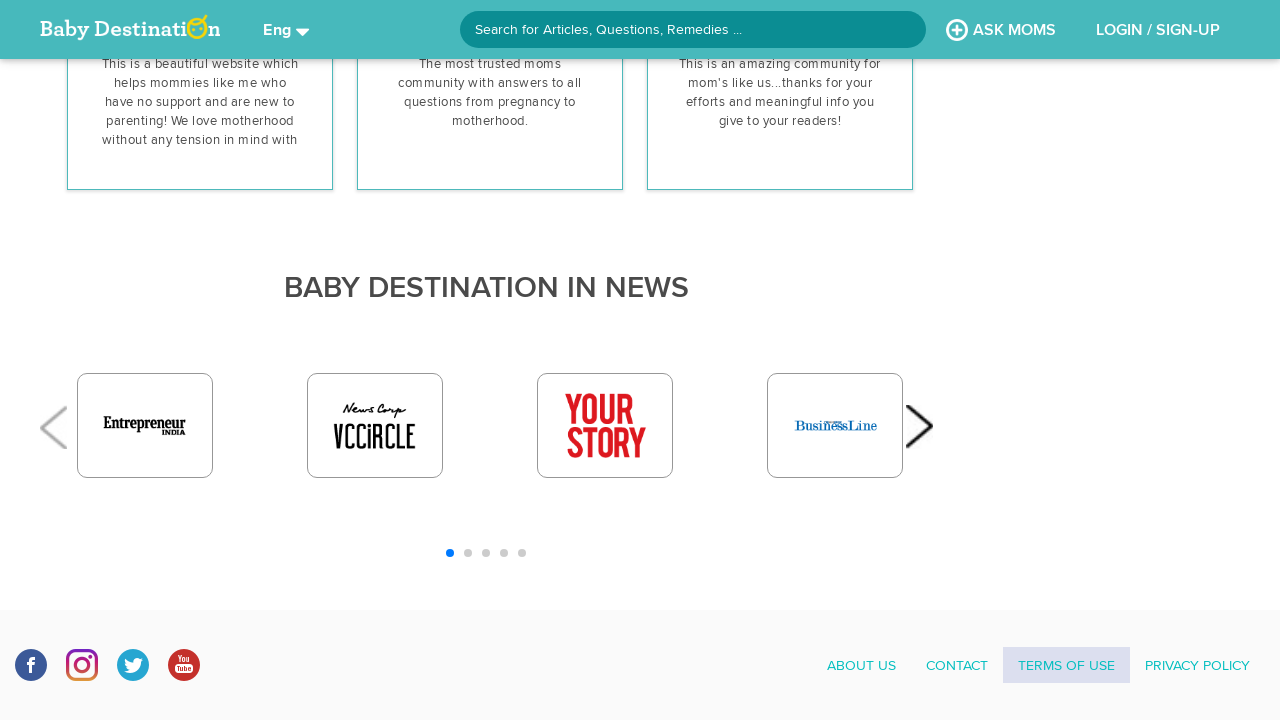

Clicked Privacy link in footer at (1198, 665) on xpath=/html/body/app-root/div[1]/app-home2/div/footer/div[2]/div/div/app-footer/
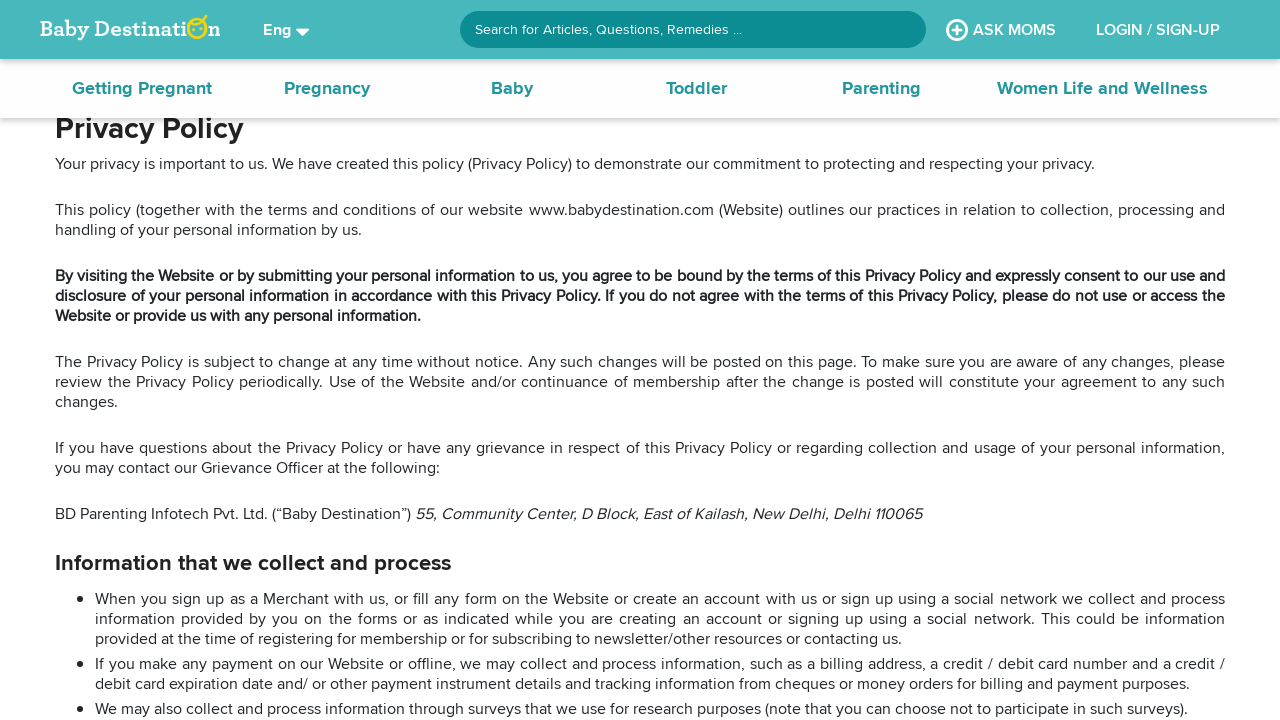

Waited 1 second for Privacy page to load
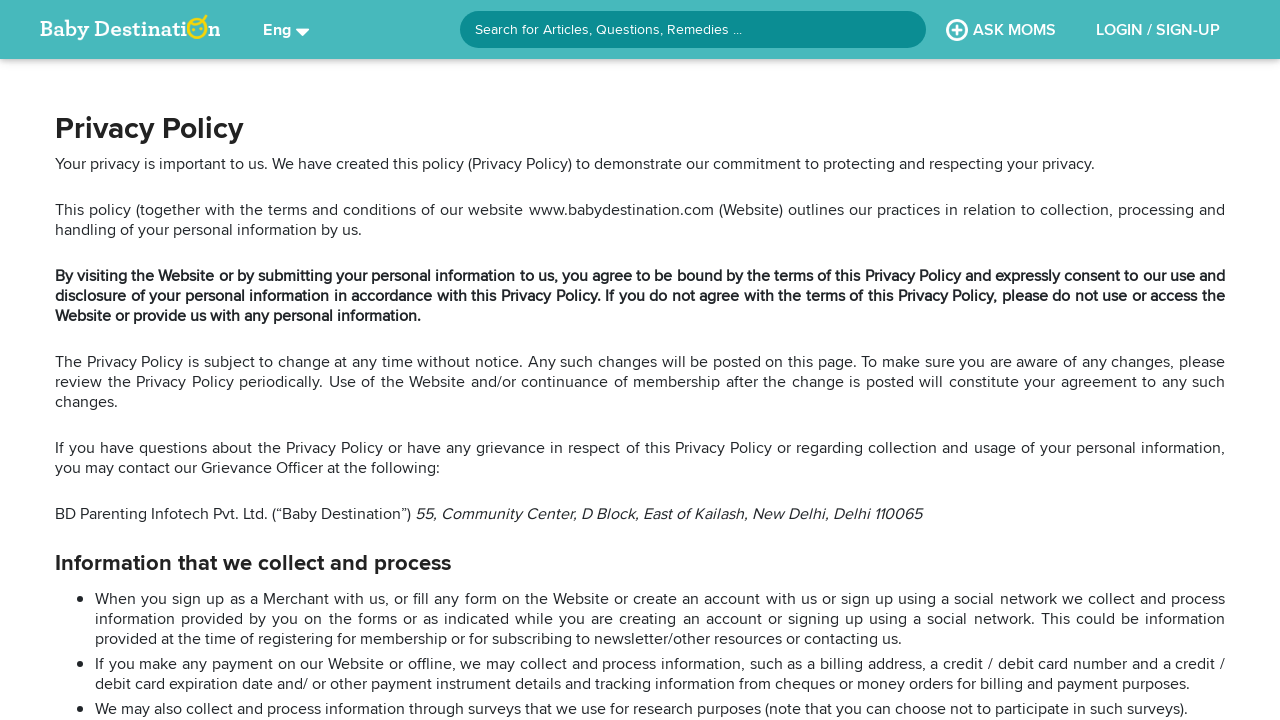

Verified navigation to Privacy Policy page (https://www.babydestination.com/privacy-policy)
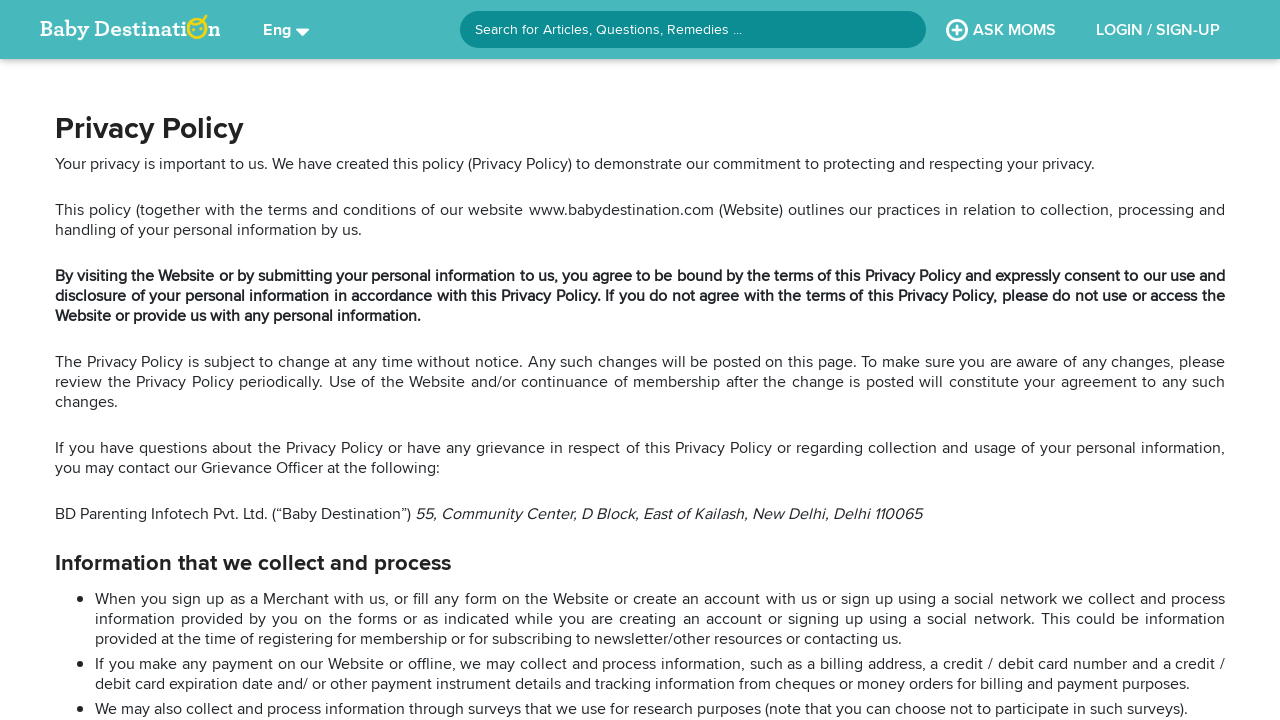

Navigated back to previous page
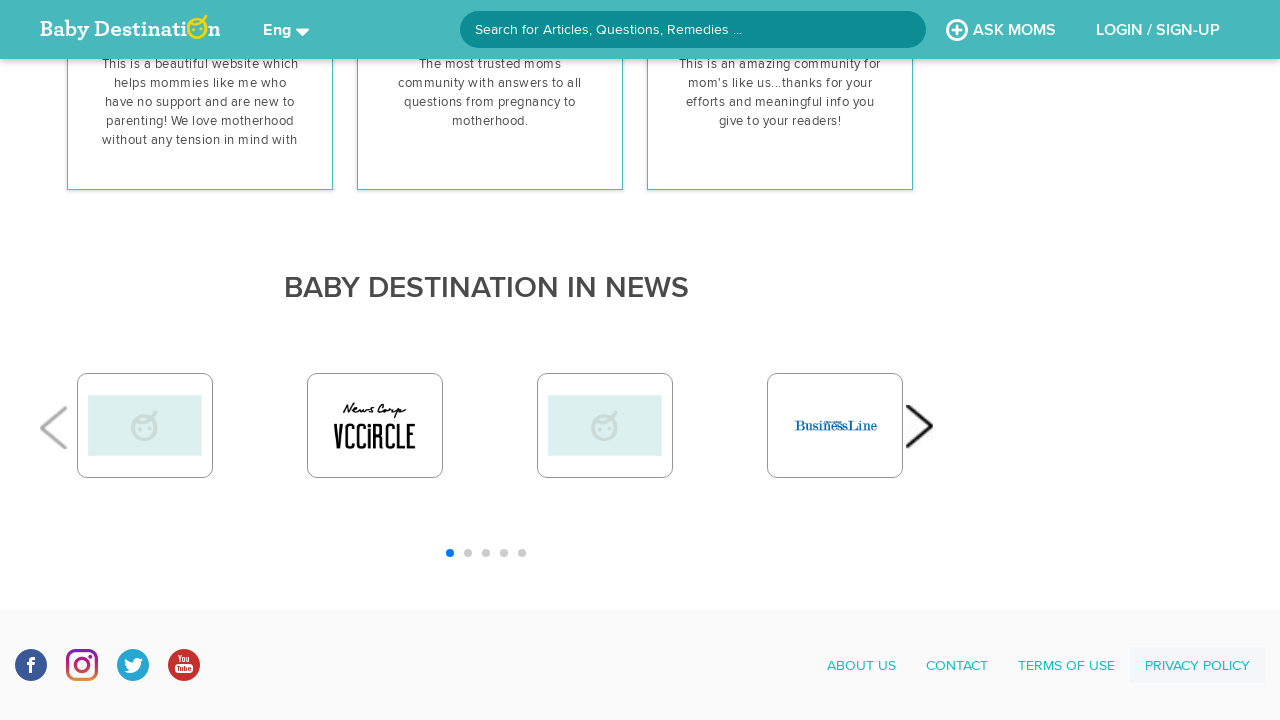

Waited 2 seconds for final page state
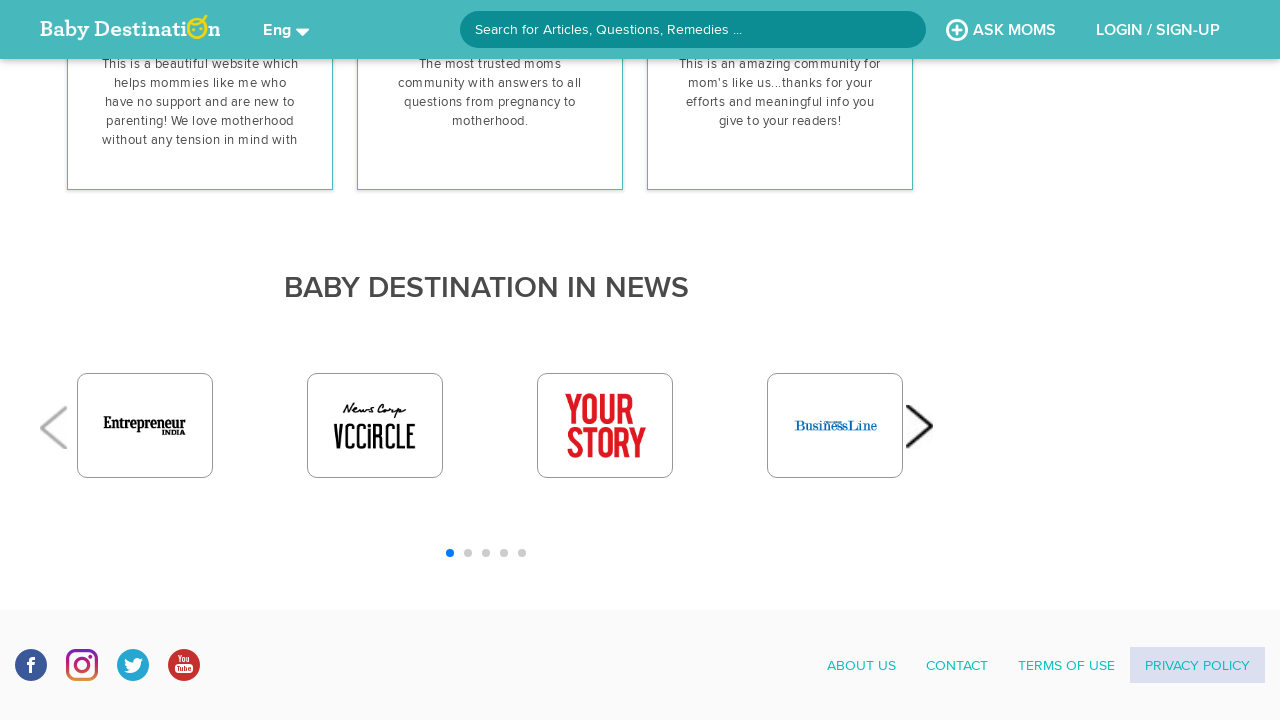

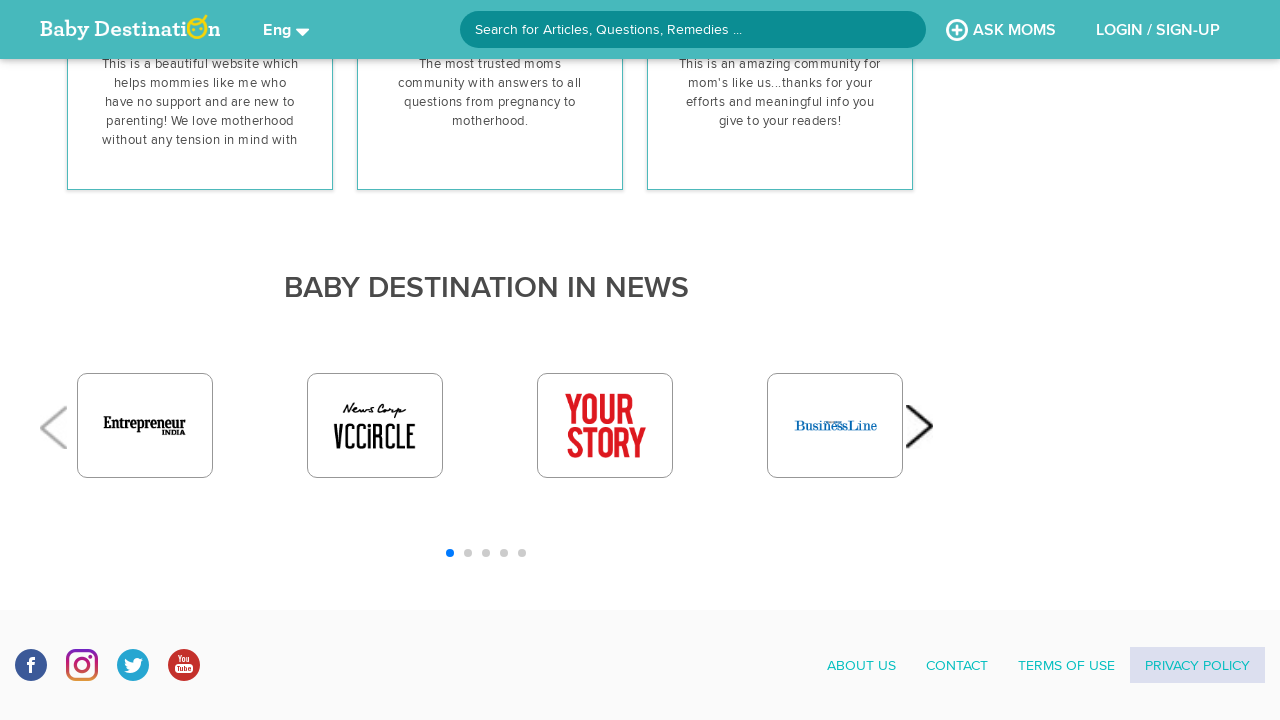